Tests dropdown selection functionality by navigating to the dropdown page, selecting "Option 1" from the dropdown menu, and verifying the selection was made.

Starting URL: https://the-internet.herokuapp.com/

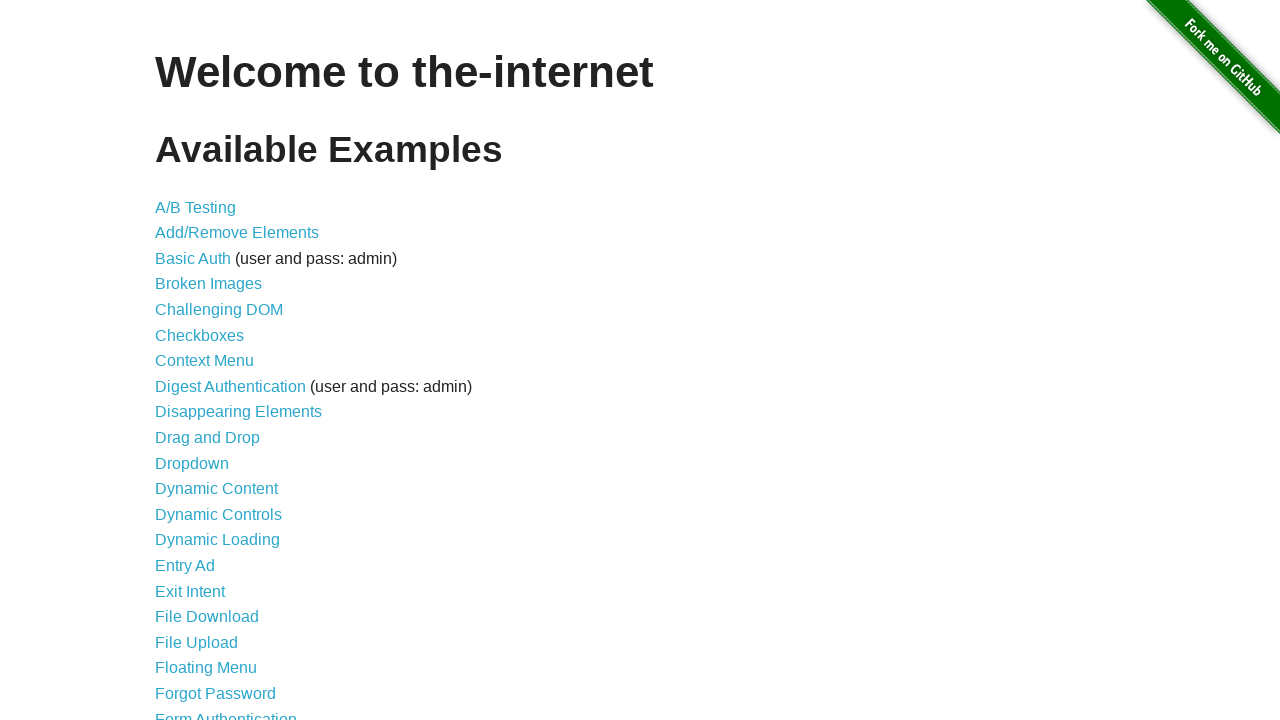

Clicked on Dropdown link to navigate to dropdown page at (192, 463) on xpath=//a[normalize-space()='Dropdown']
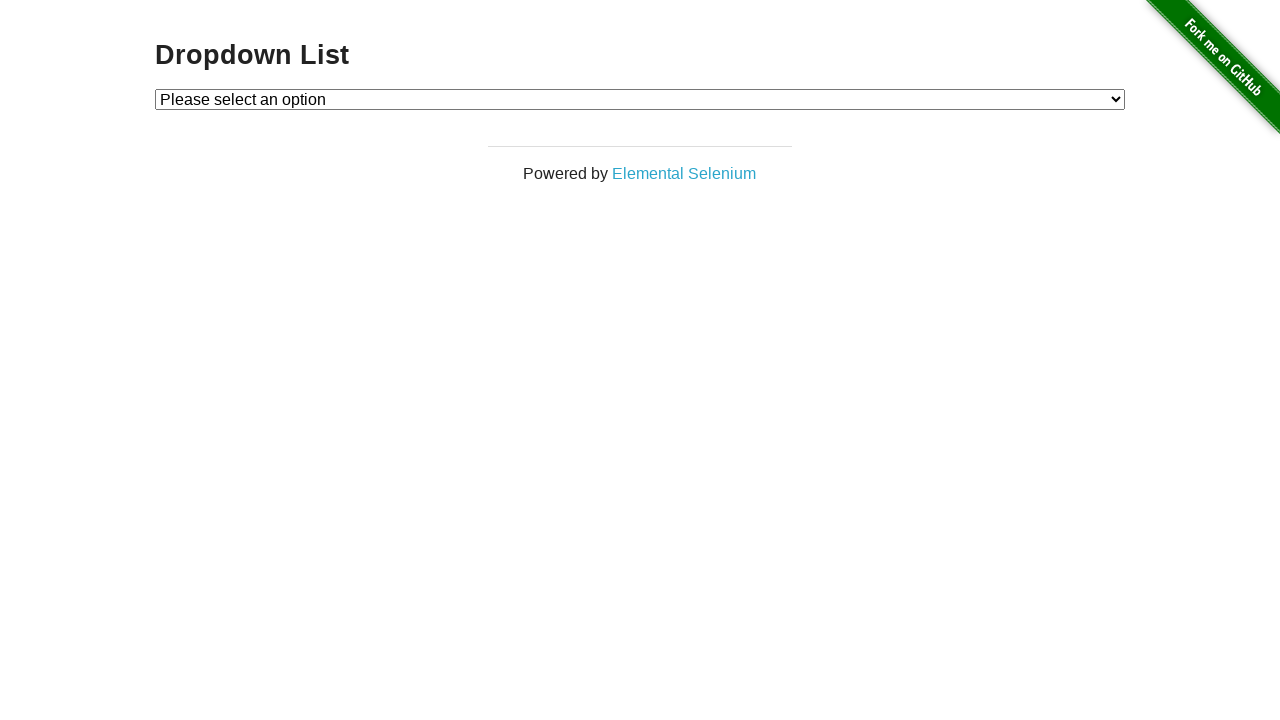

Dropdown element is now visible
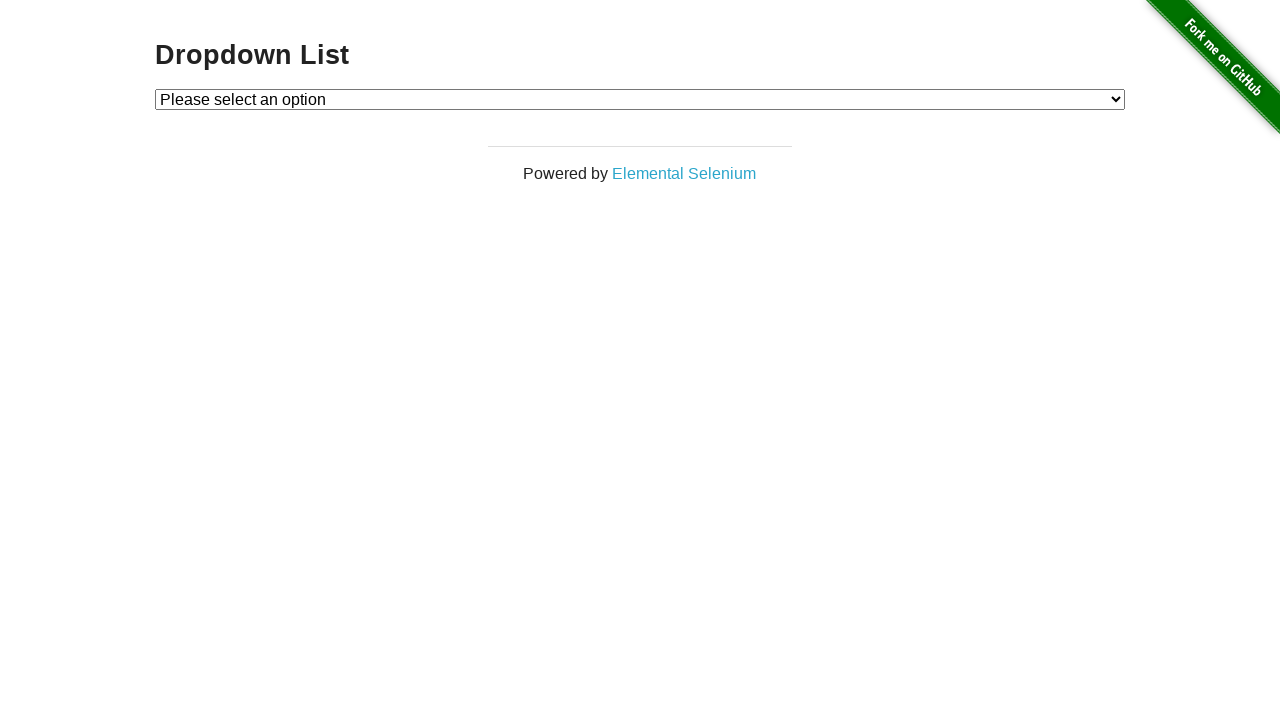

Selected 'Option 1' from the dropdown menu on #dropdown
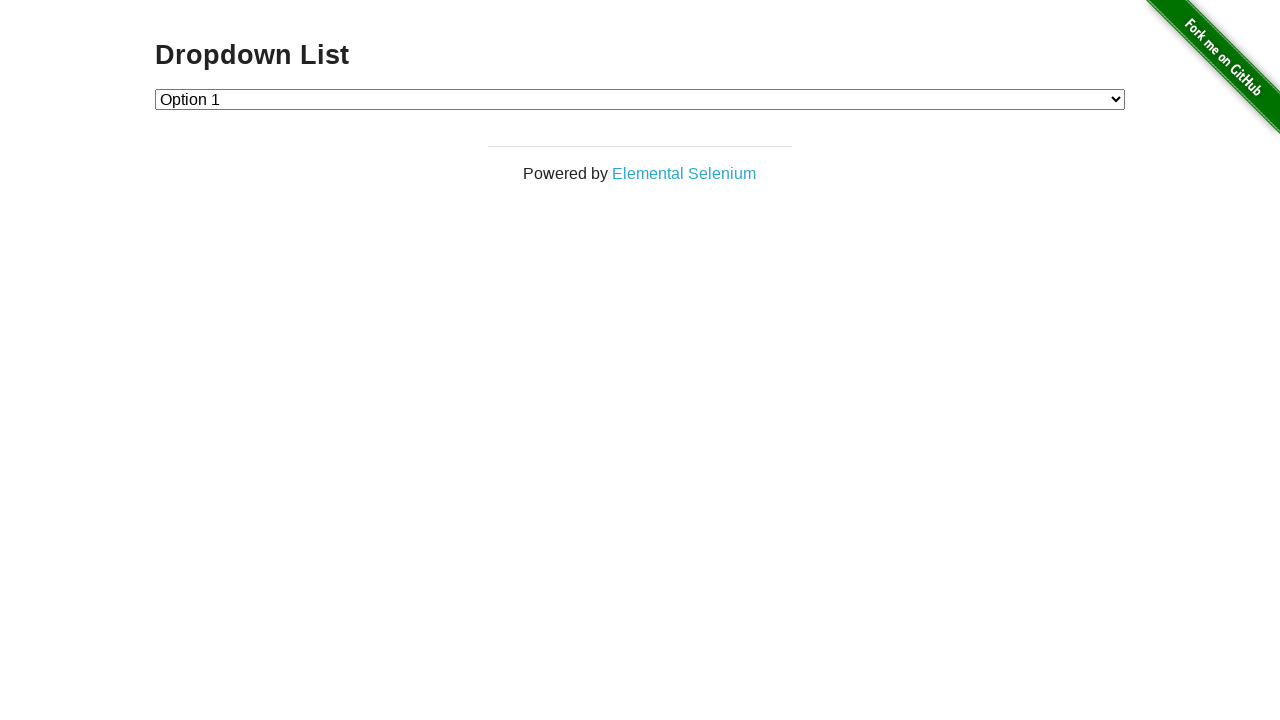

Retrieved selected dropdown value
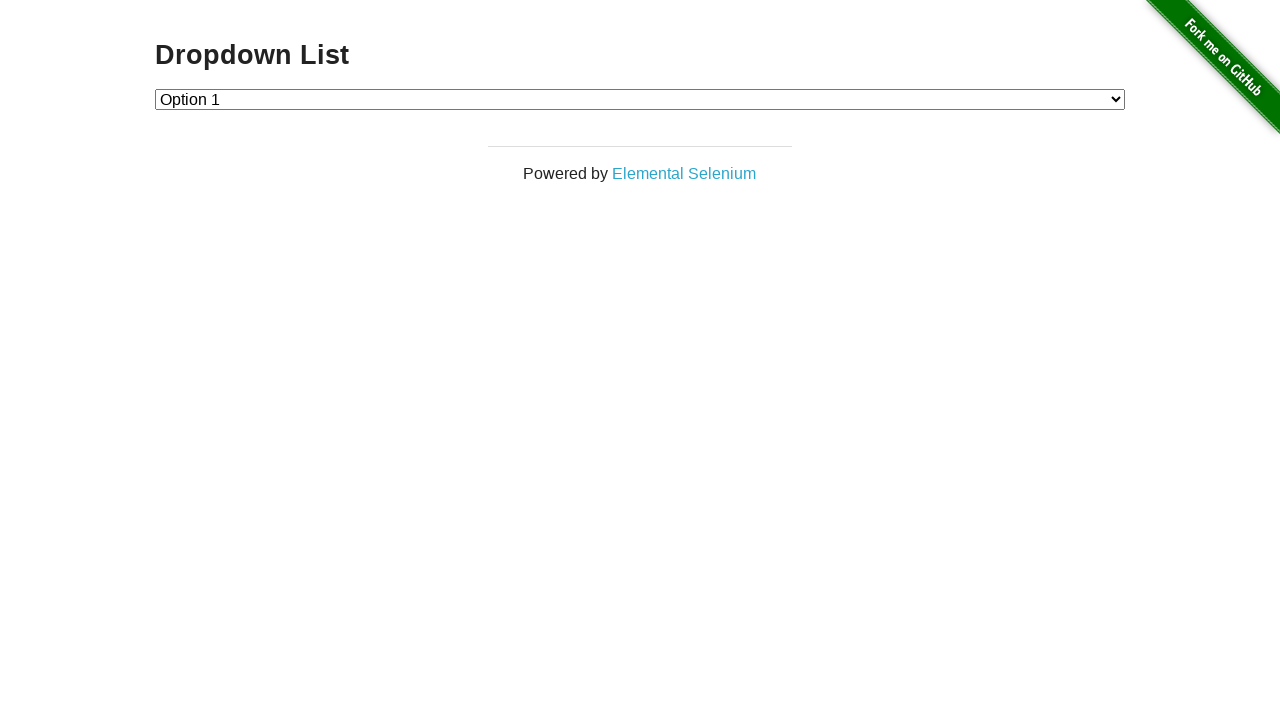

Verified that Option 1 (value '1') is correctly selected
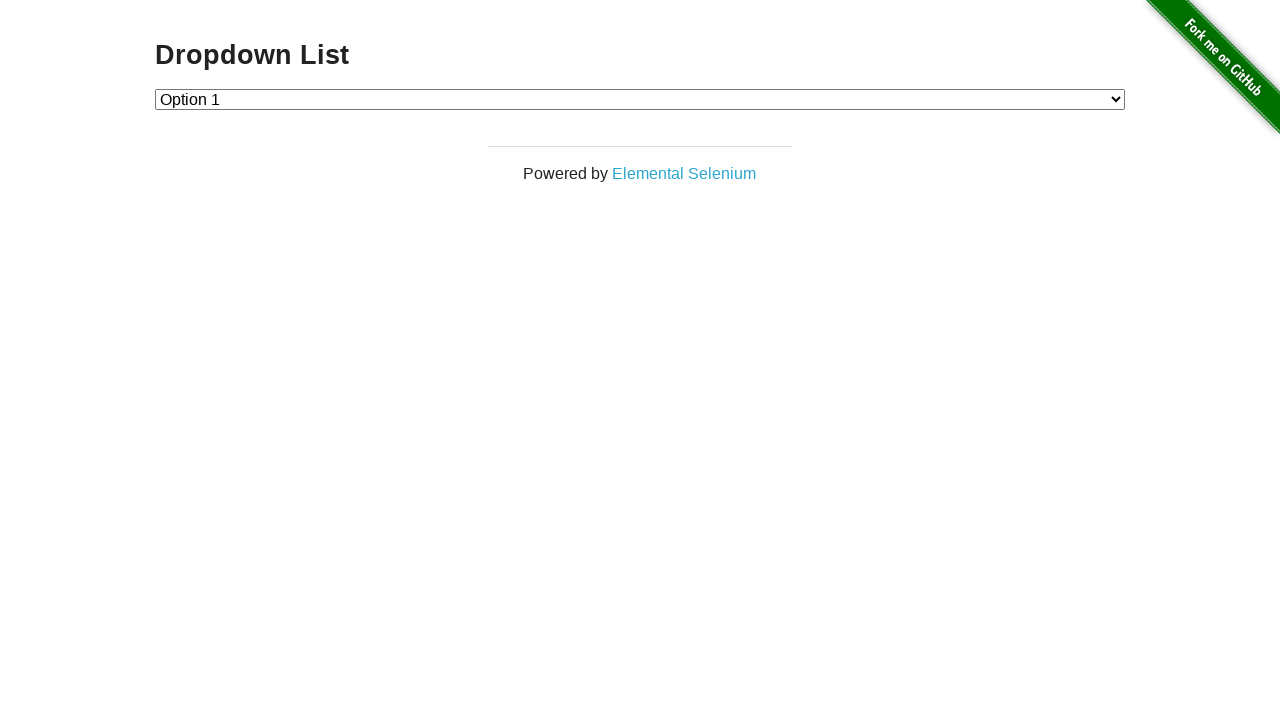

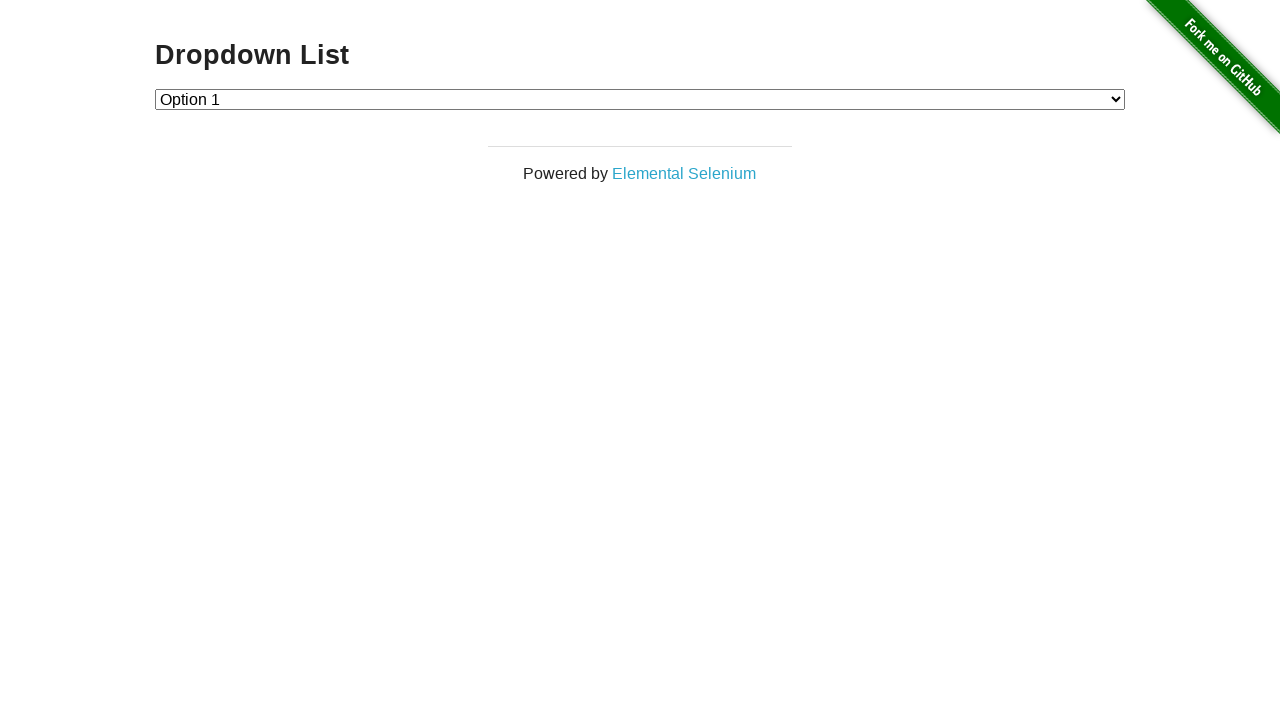